Tests a click counter application by clicking a button multiple times and verifying the count display and Slovak declension of the word "click"

Starting URL: http://ajtyvit-app.westeurope.cloudapp.azure.com:8080/clickmebaby.php

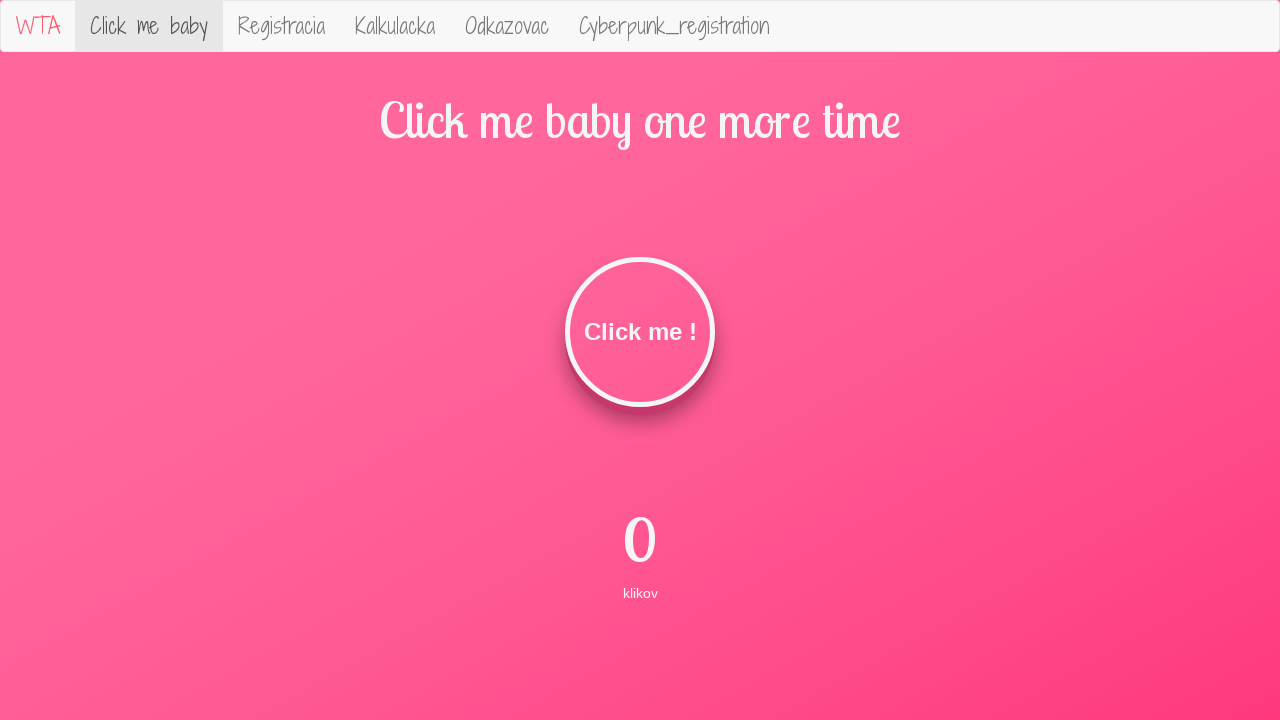

Navigated to click counter application
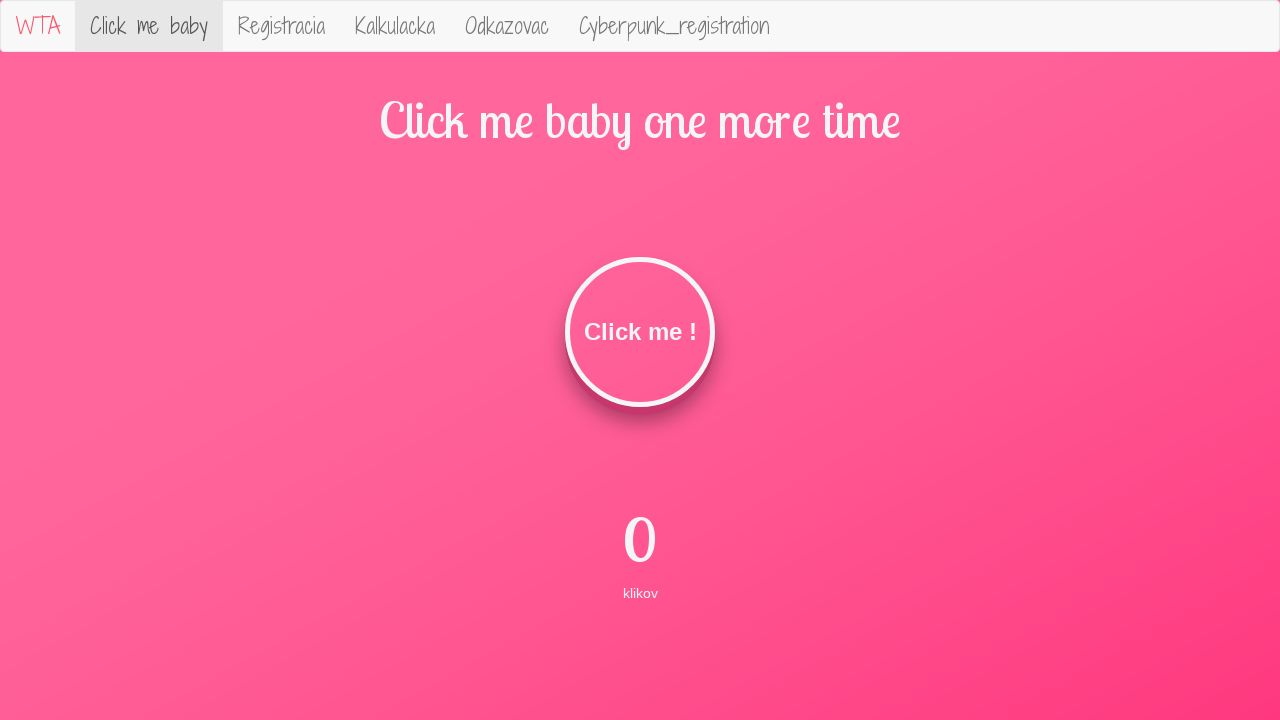

Clicked the button (click #1) at (640, 332) on #clickMe
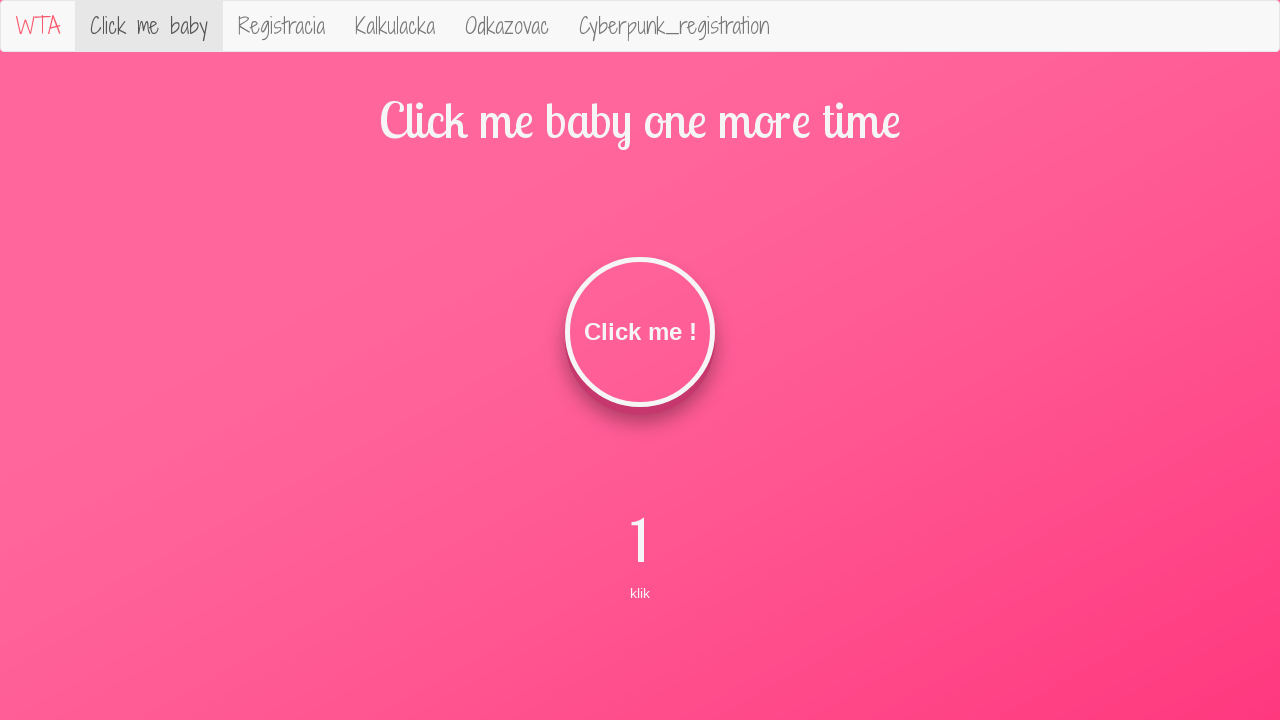

Retrieved click count: 1
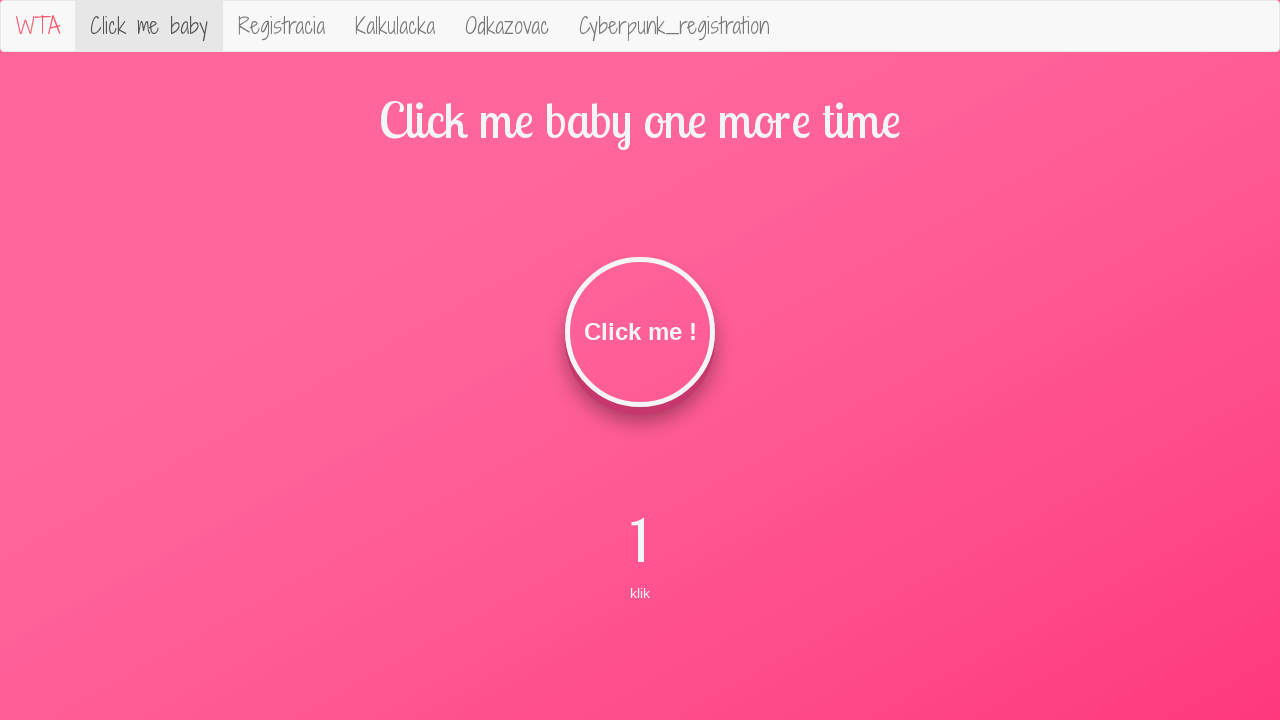

Verified click count is correct: 1
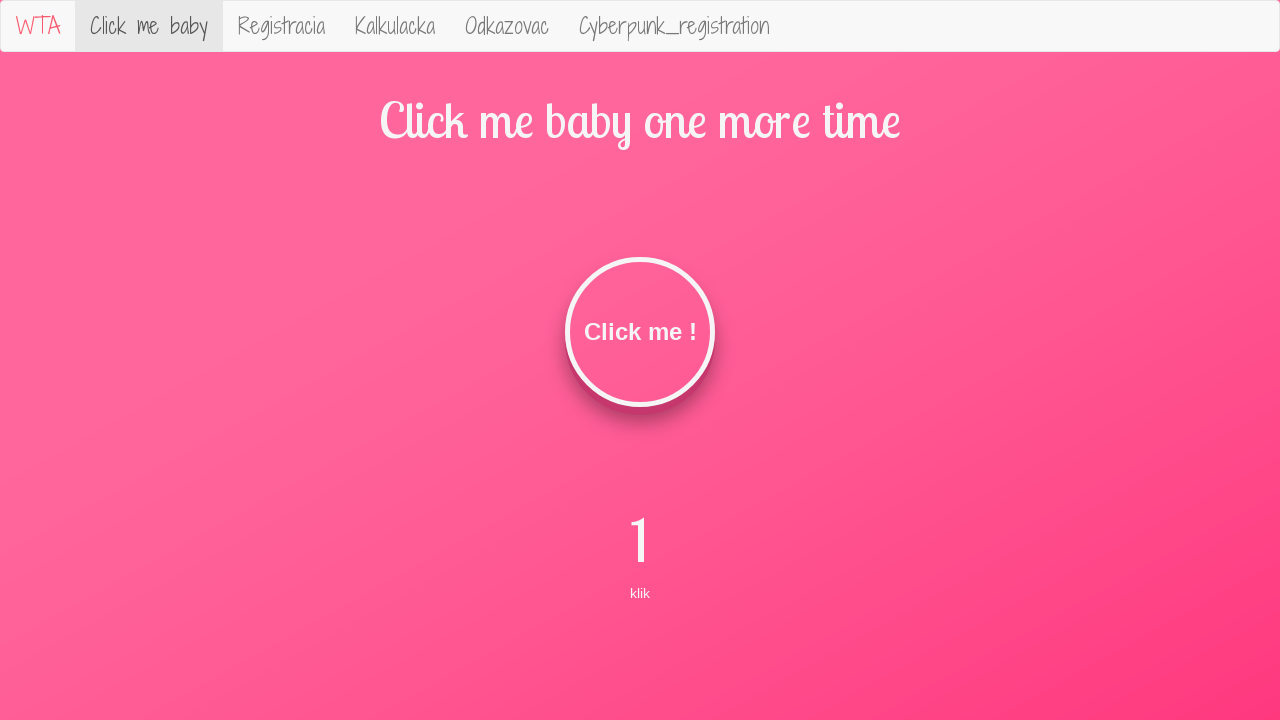

Retrieved declension text: klik
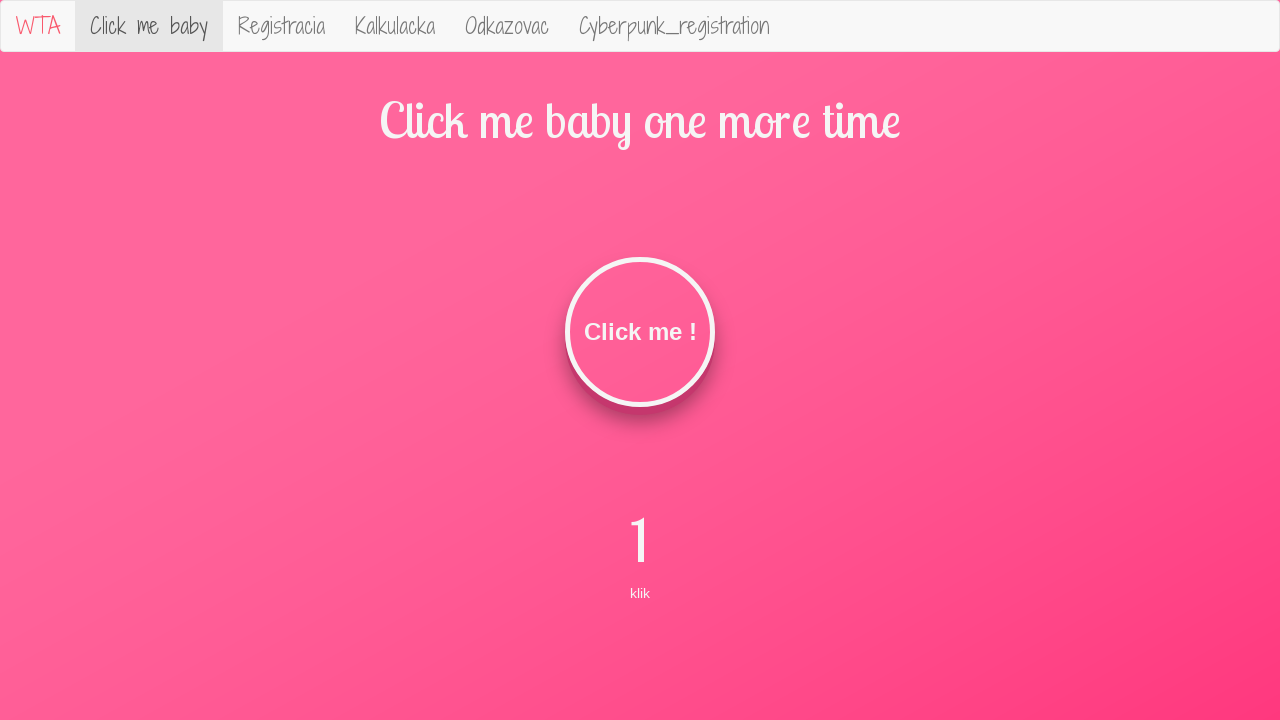

Verified Slovak declension is correct for 1 clicks: 'klik'
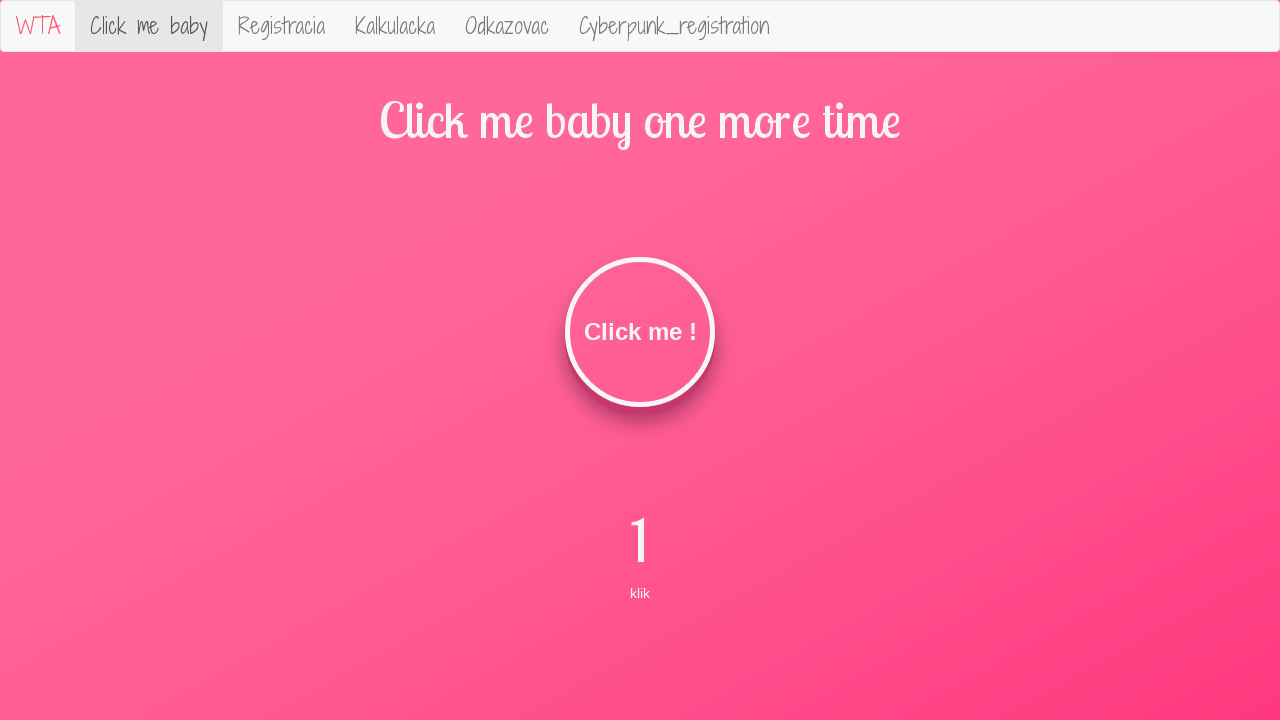

Clicked the button (click #2) at (640, 332) on #clickMe
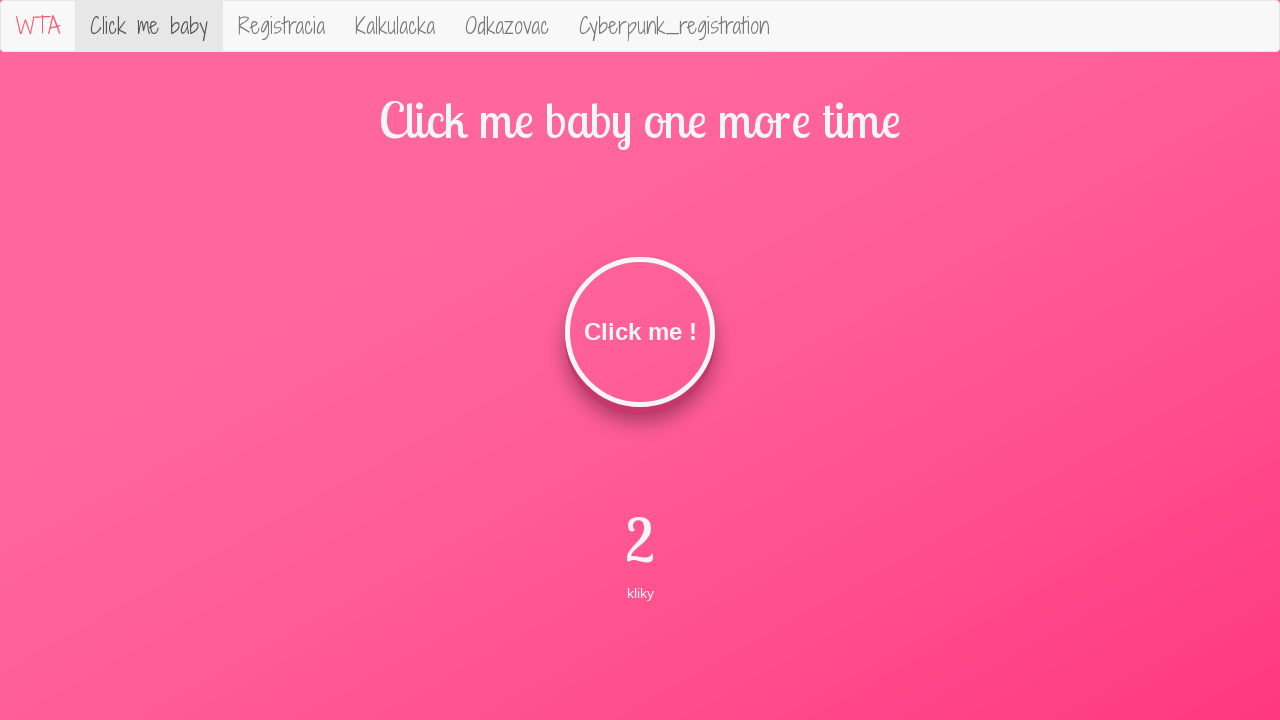

Retrieved click count: 2
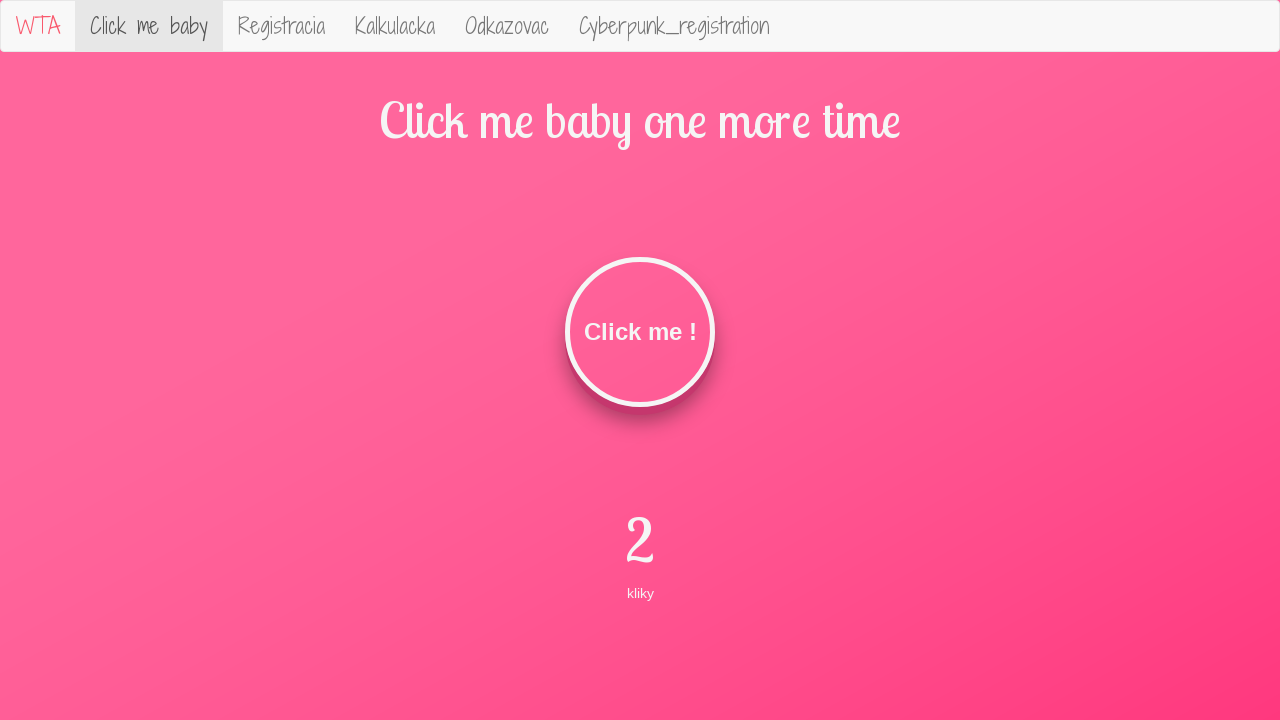

Verified click count is correct: 2
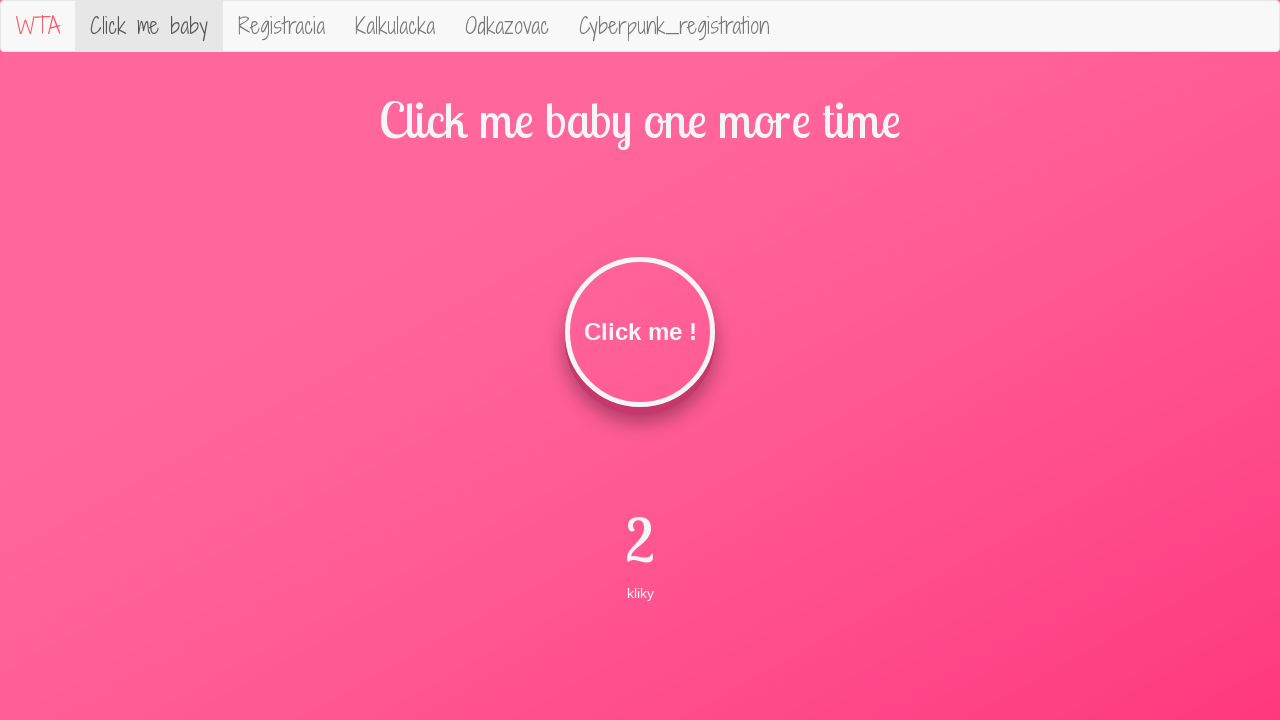

Retrieved declension text: kliky
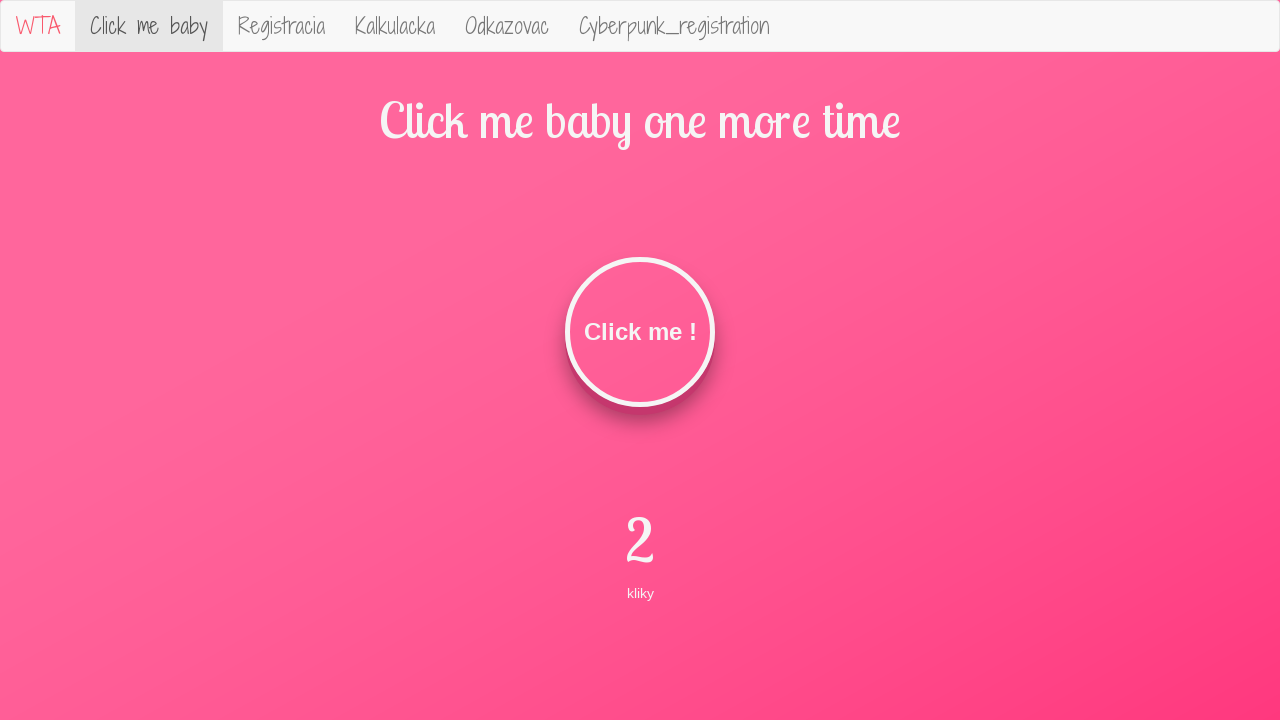

Verified Slovak declension is correct for 2 clicks: 'kliky'
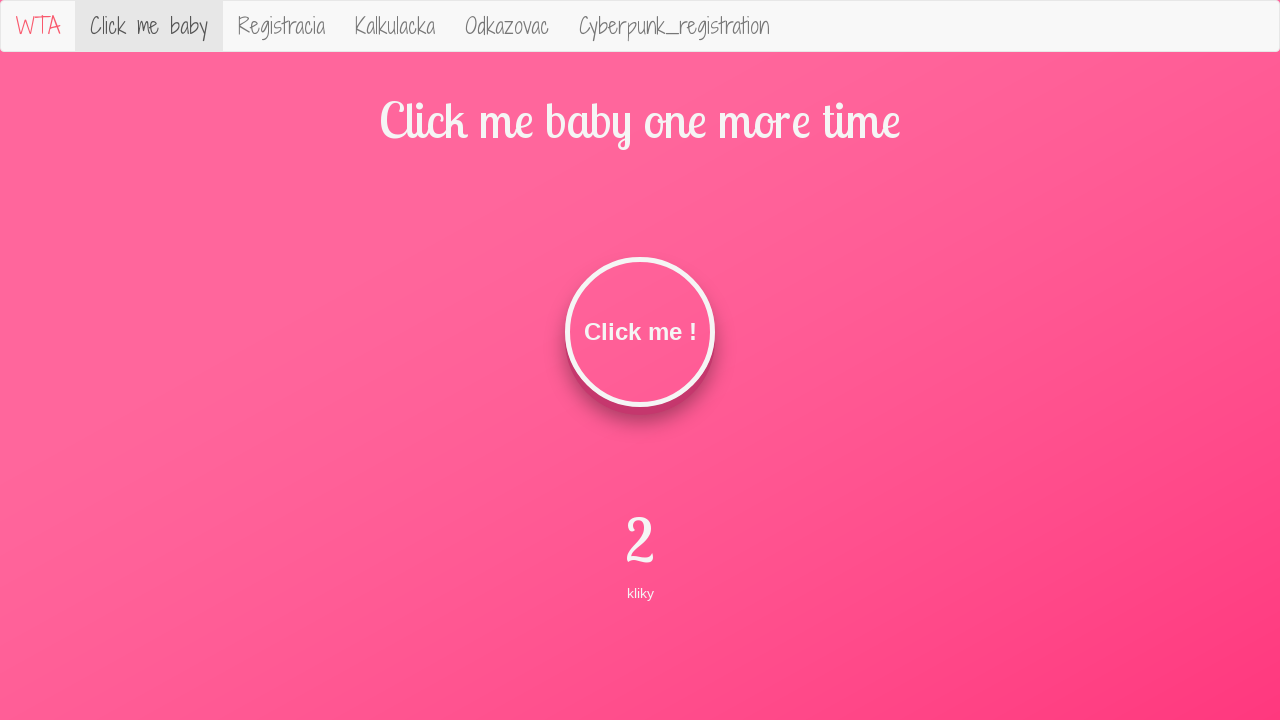

Clicked the button (click #3) at (640, 332) on #clickMe
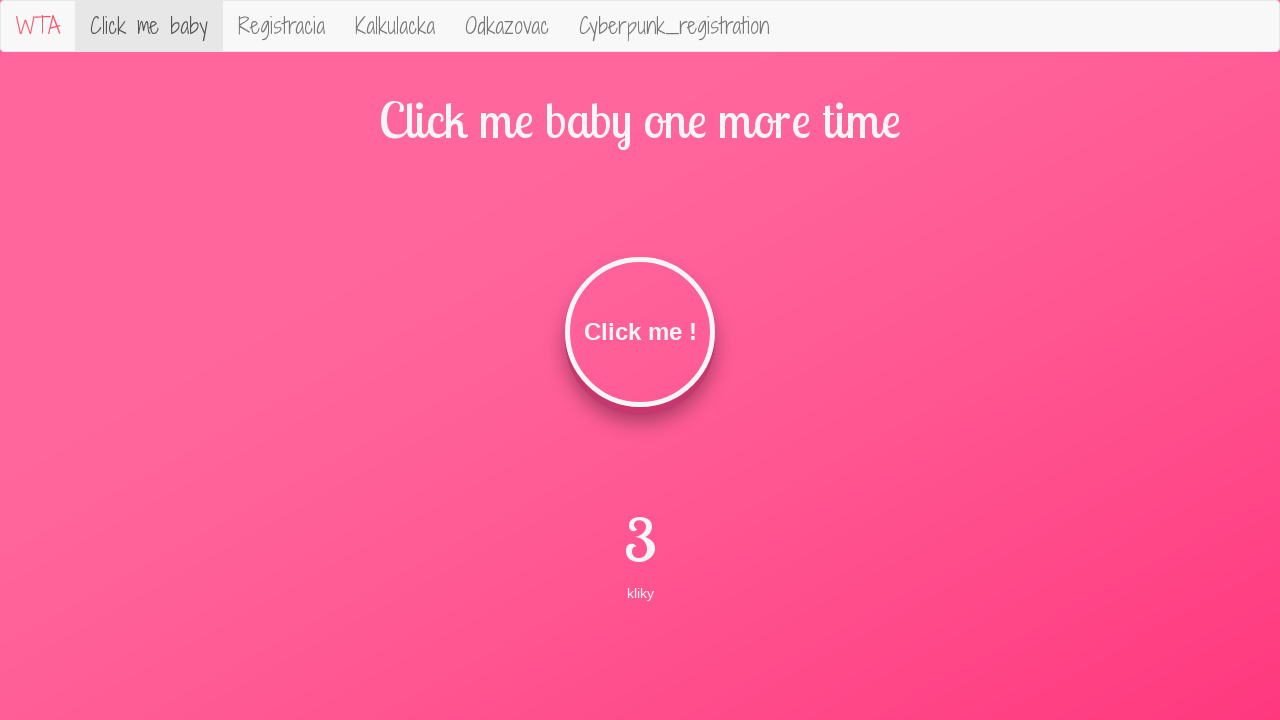

Retrieved click count: 3
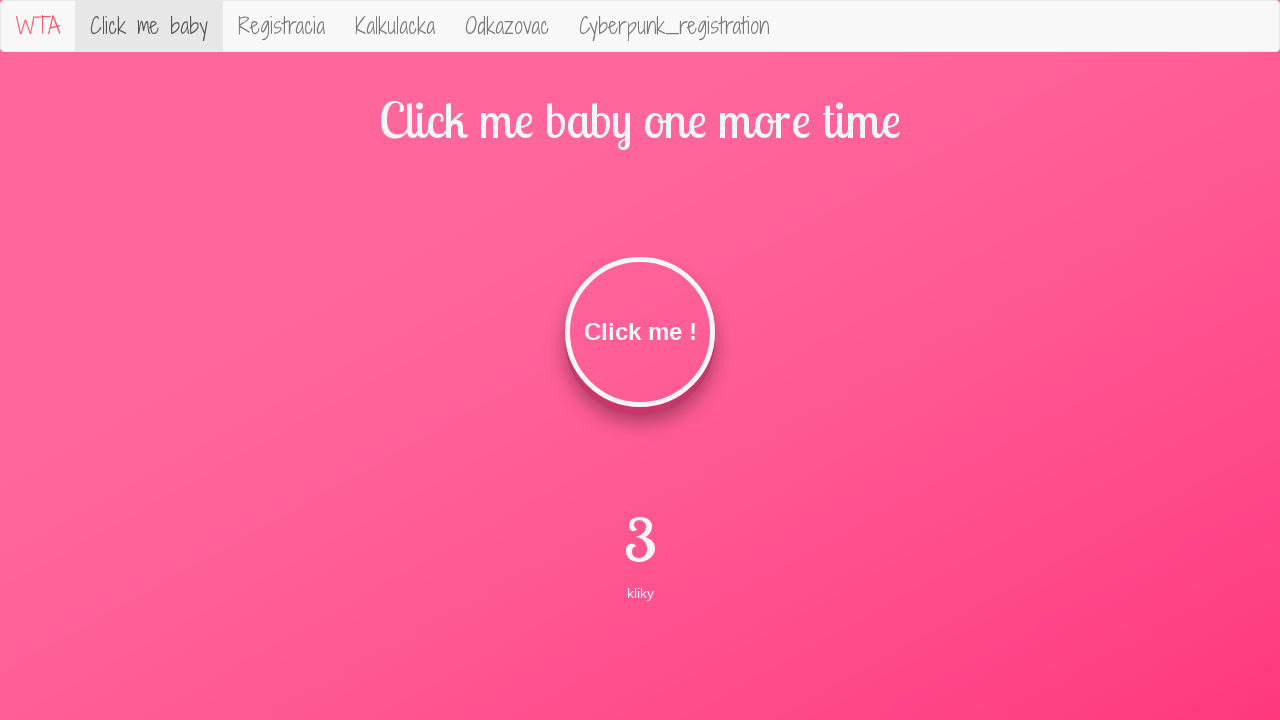

Verified click count is correct: 3
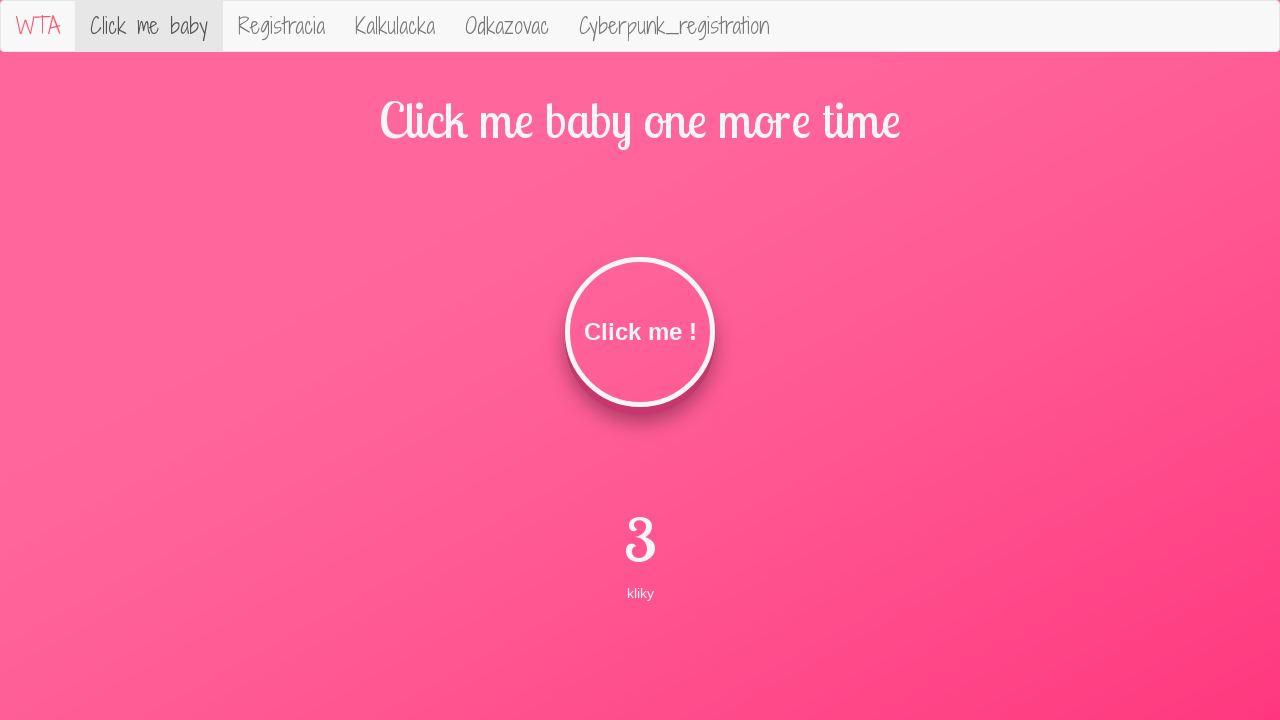

Retrieved declension text: kliky
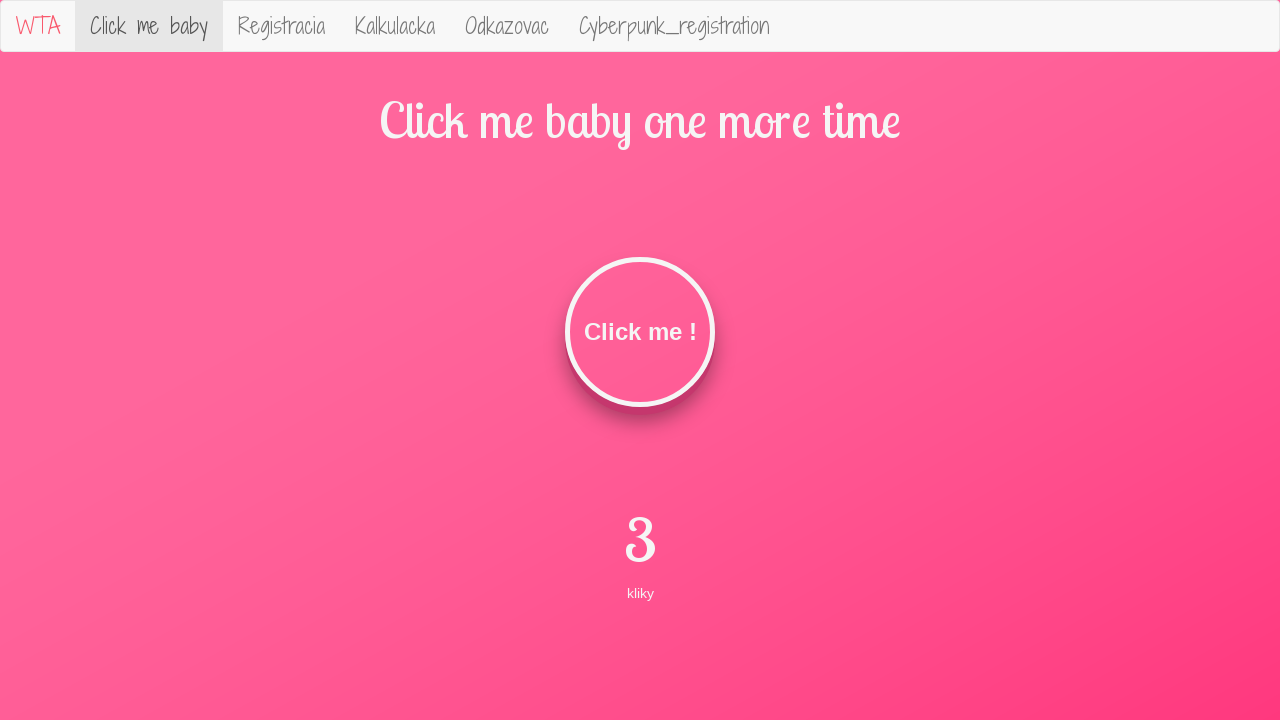

Verified Slovak declension is correct for 3 clicks: 'kliky'
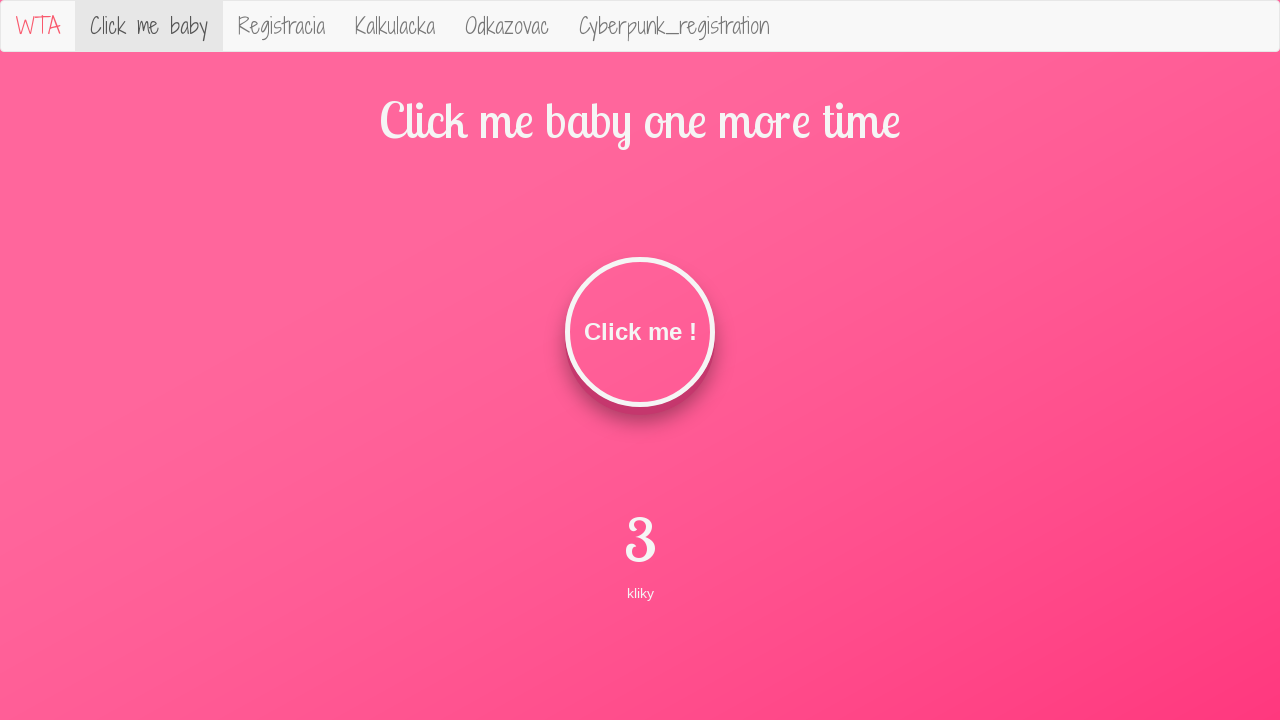

Clicked the button (click #4) at (640, 332) on #clickMe
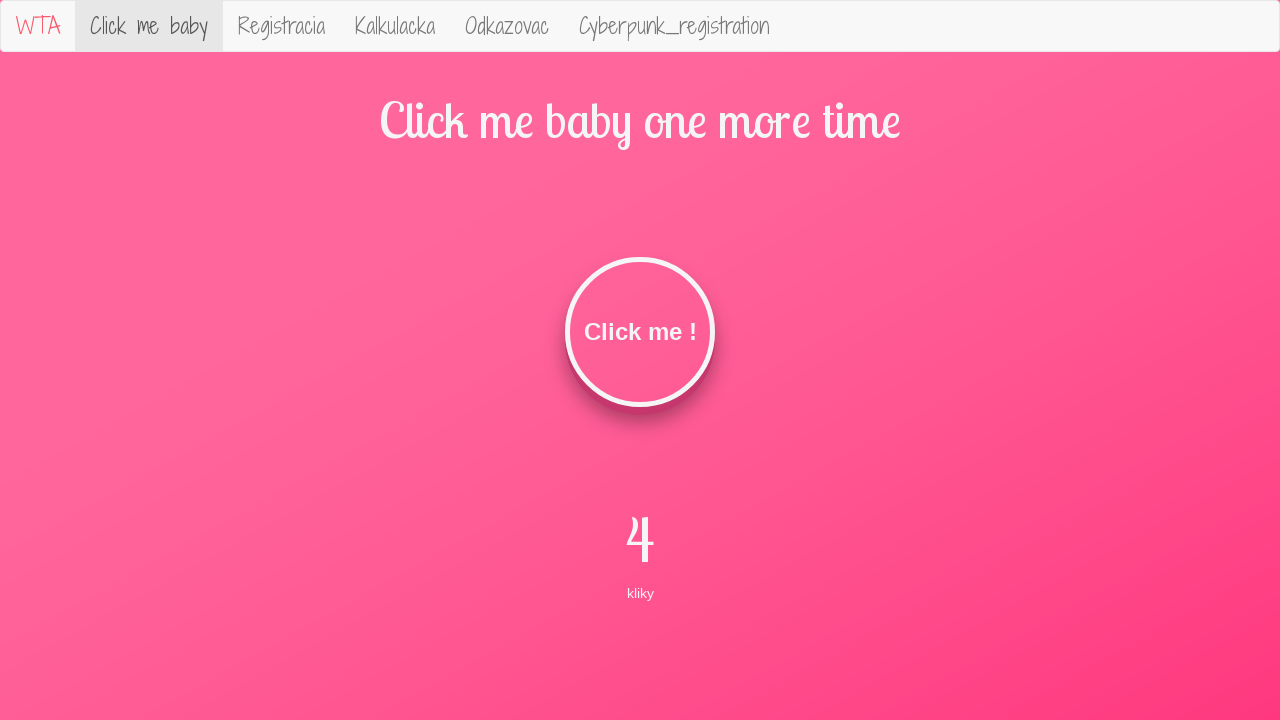

Retrieved click count: 4
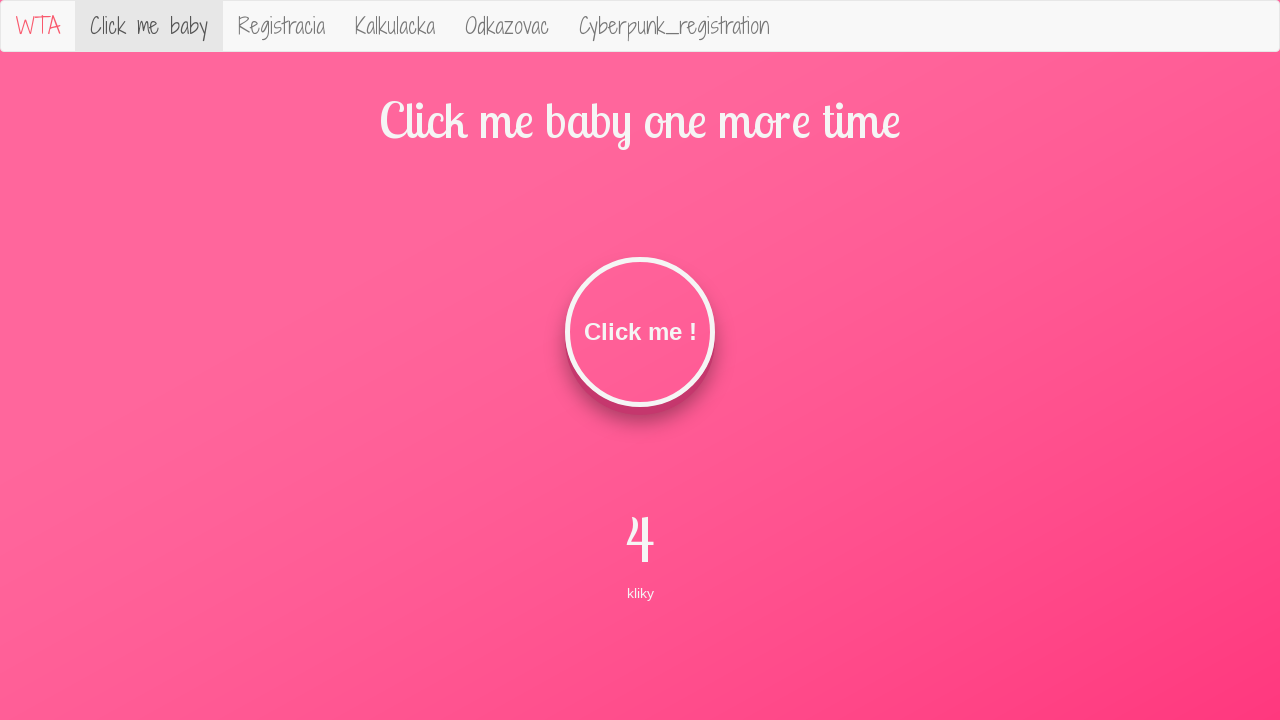

Verified click count is correct: 4
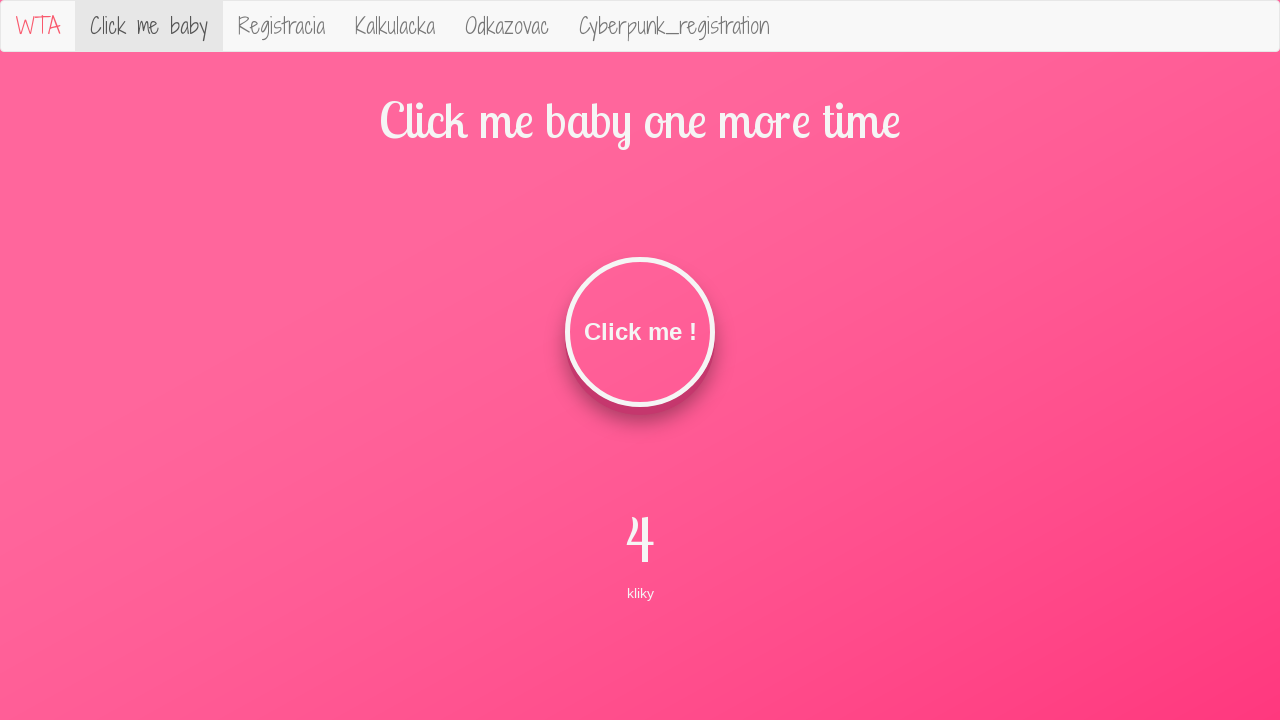

Retrieved declension text: kliky
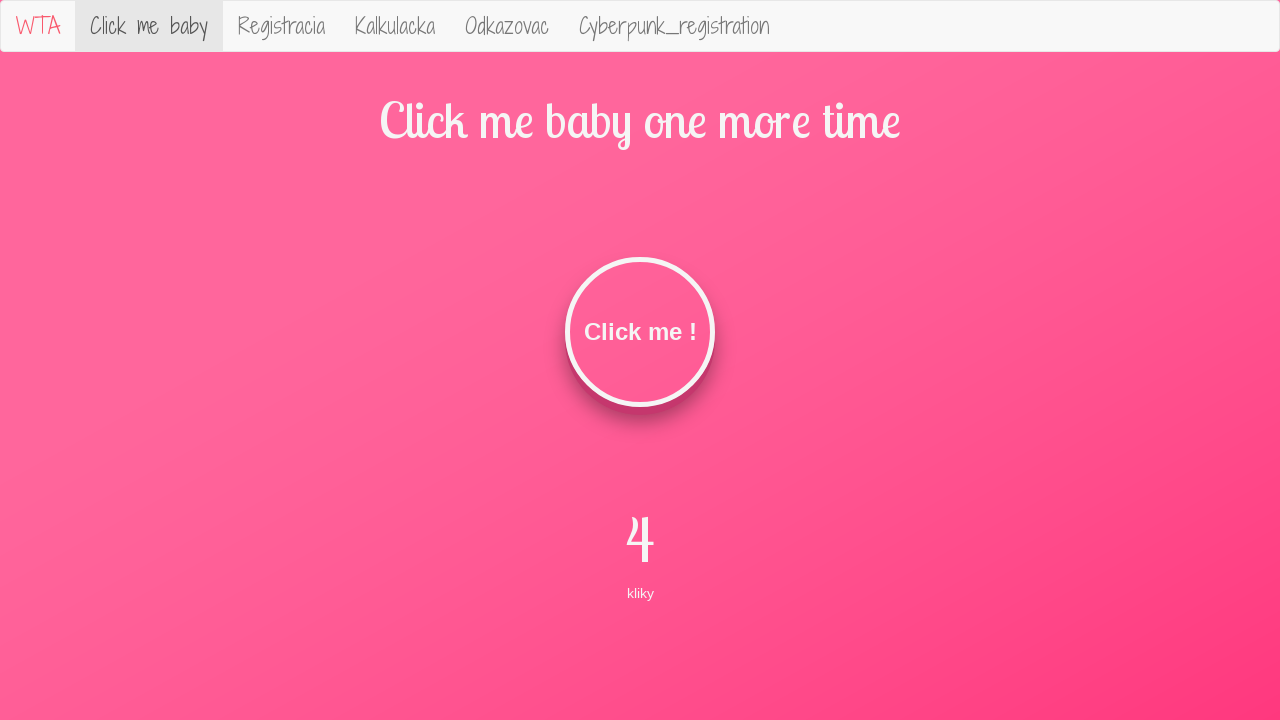

Verified Slovak declension is correct for 4 clicks: 'kliky'
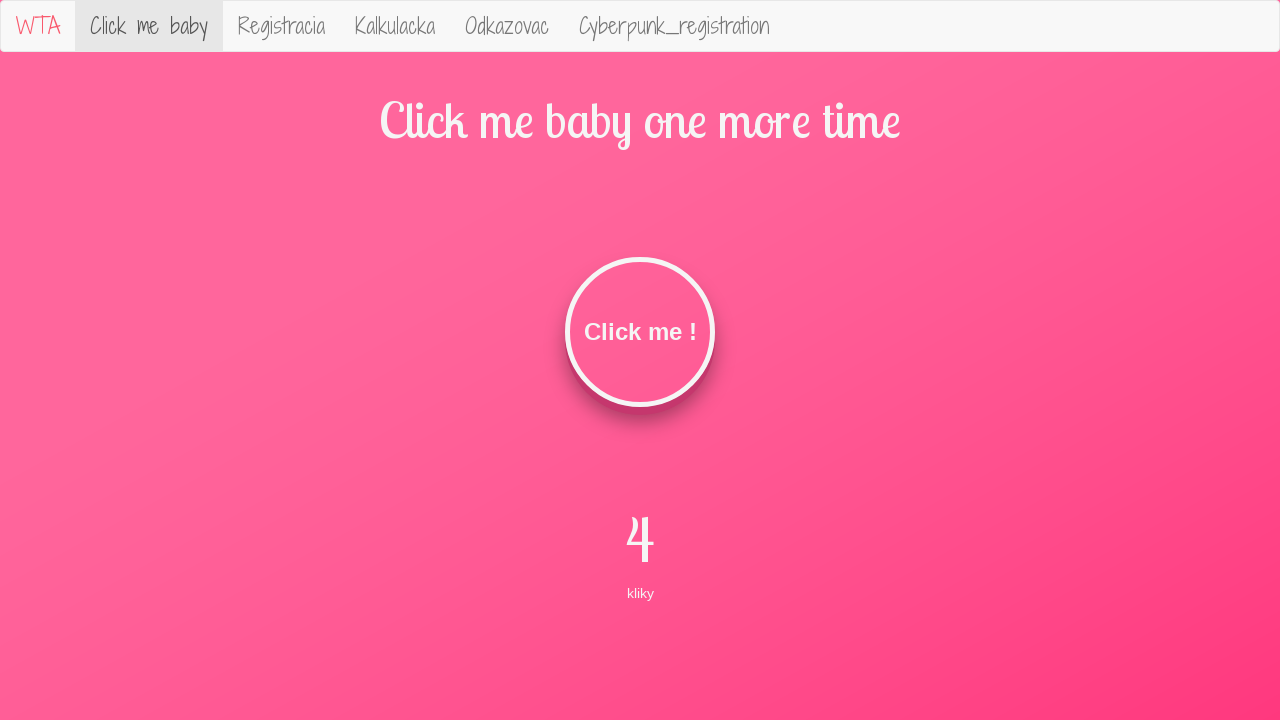

Clicked the button (click #5) at (640, 332) on #clickMe
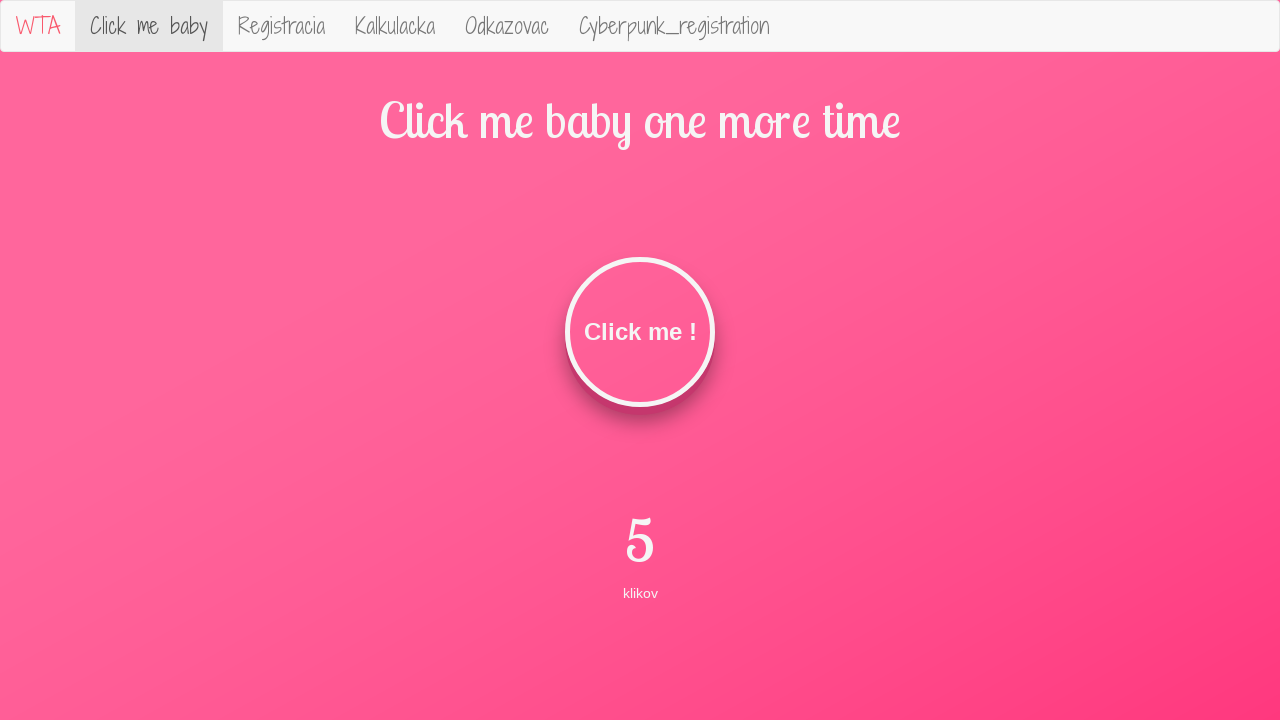

Retrieved click count: 5
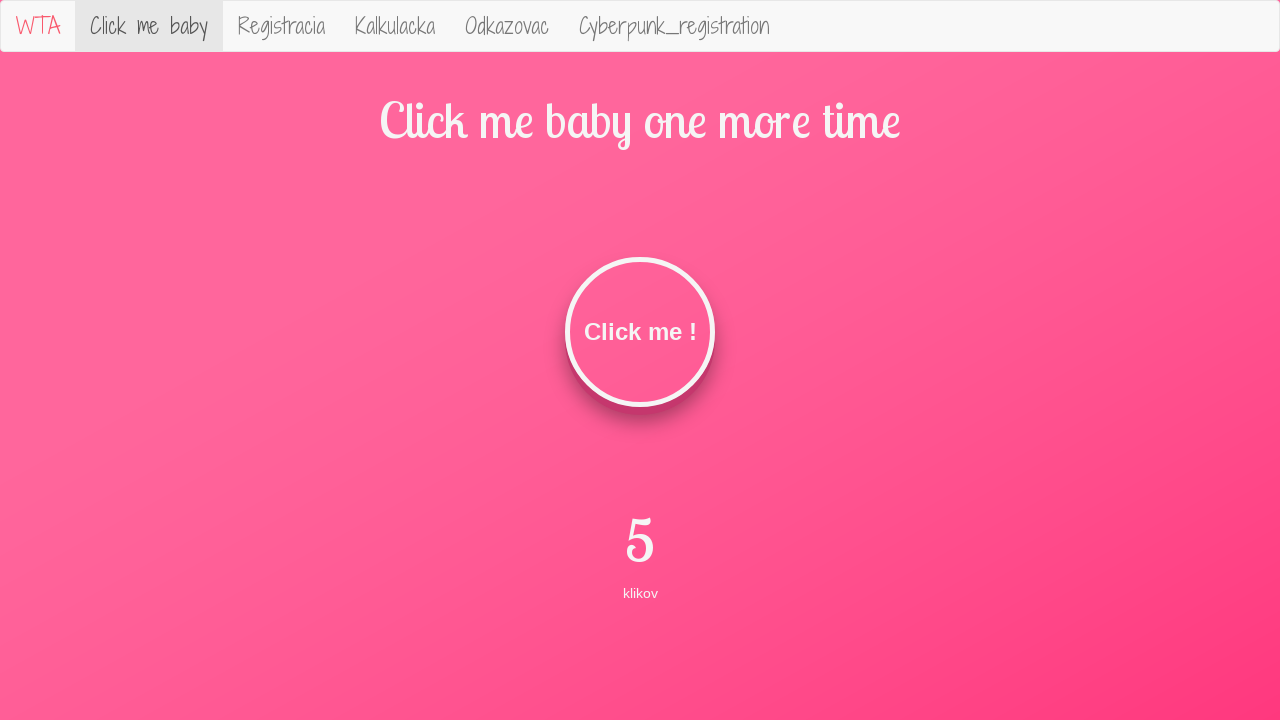

Verified click count is correct: 5
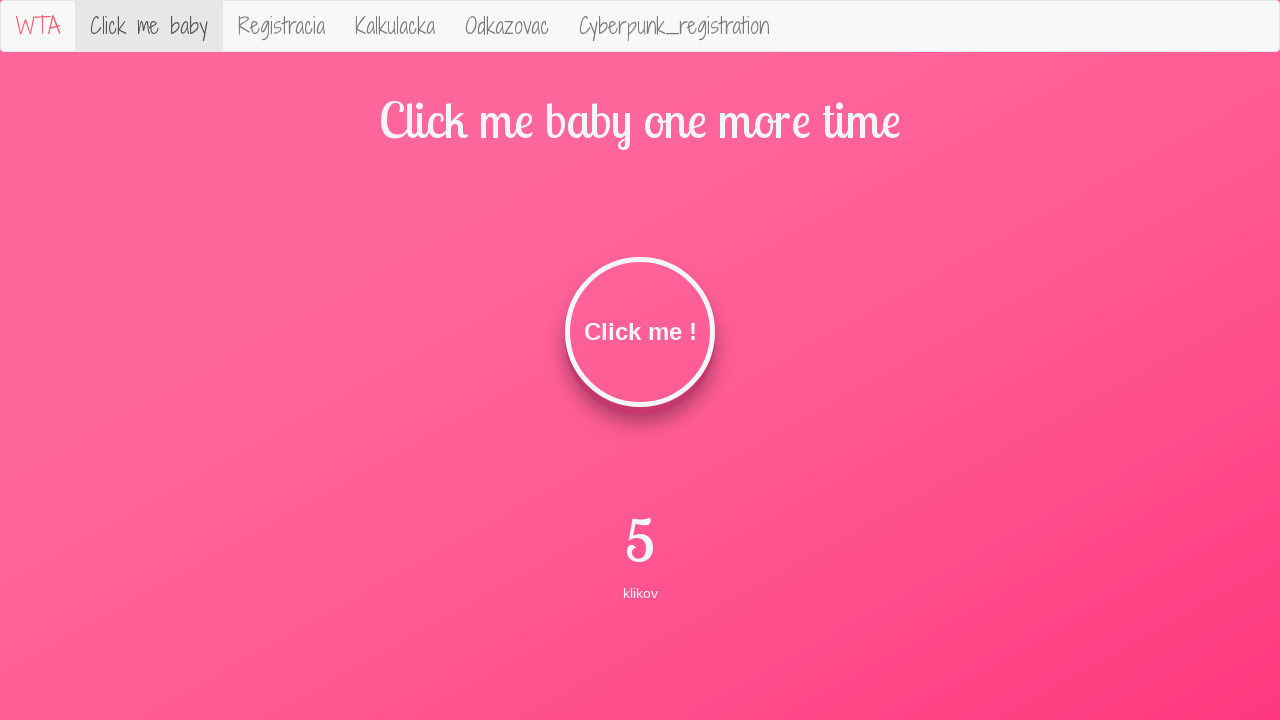

Retrieved declension text: klikov
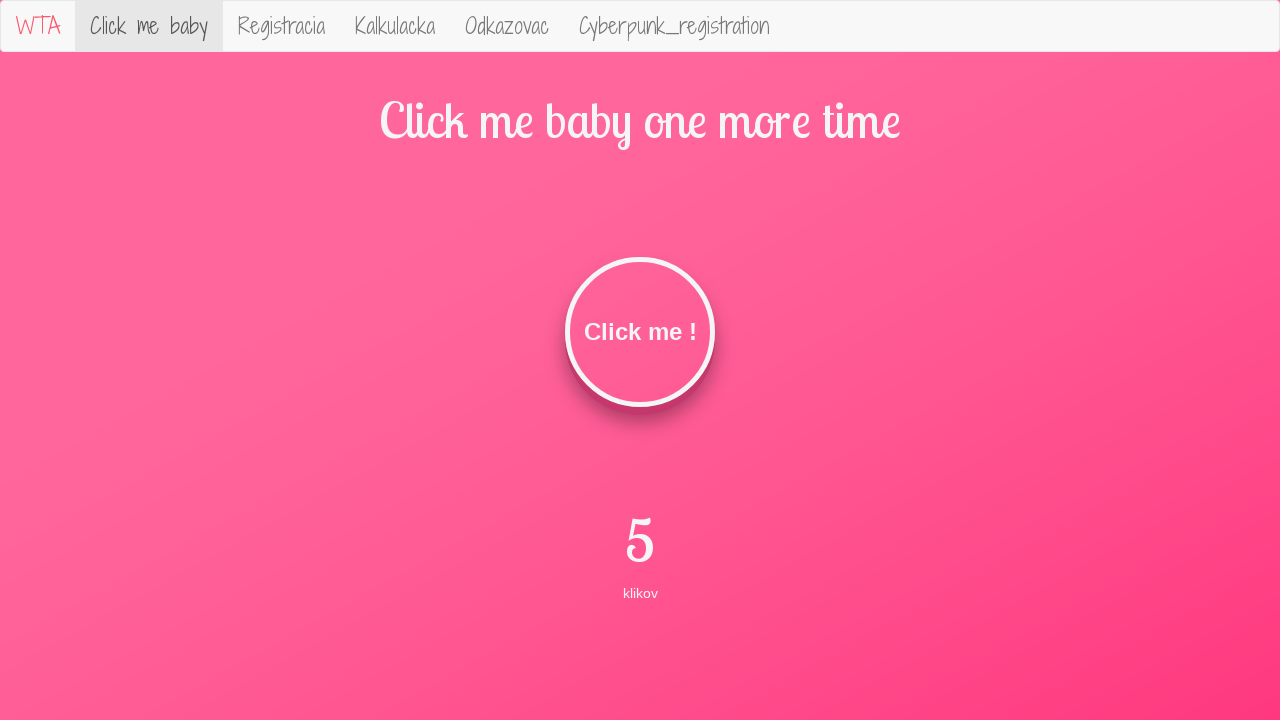

Verified Slovak declension is correct for 5 clicks: 'klikov'
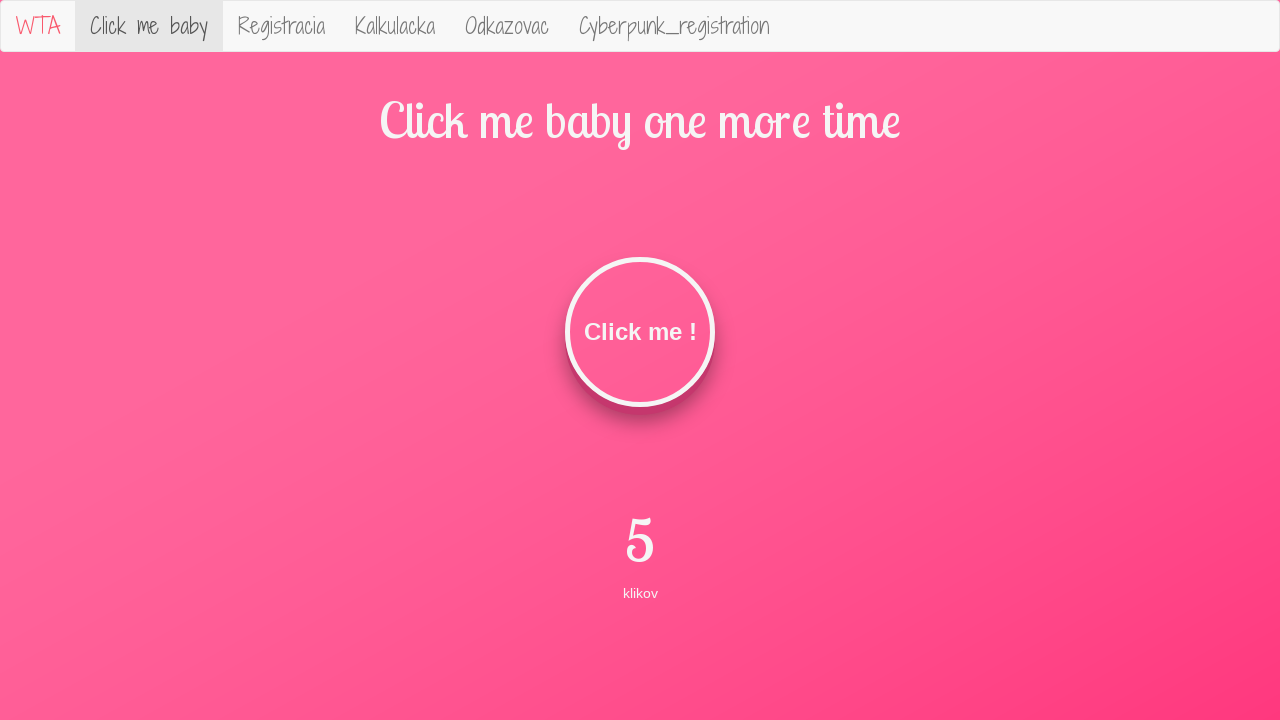

Clicked the button (click #6) at (640, 332) on #clickMe
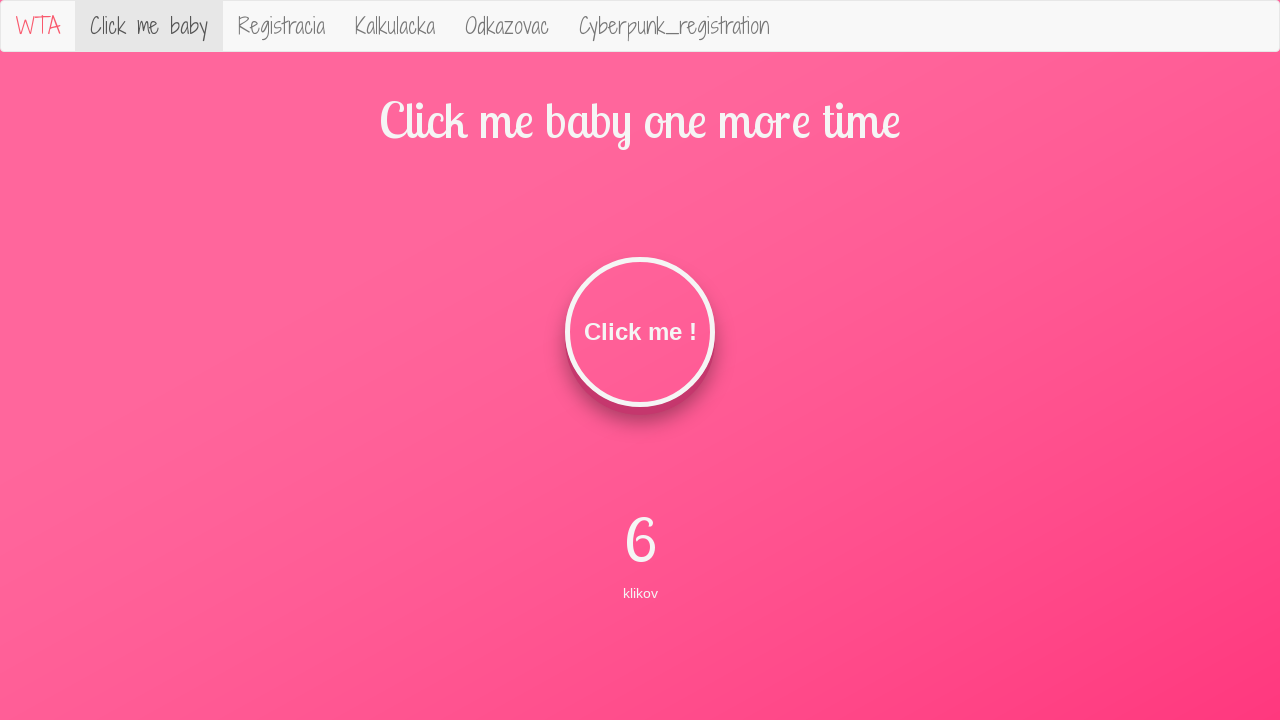

Retrieved click count: 6
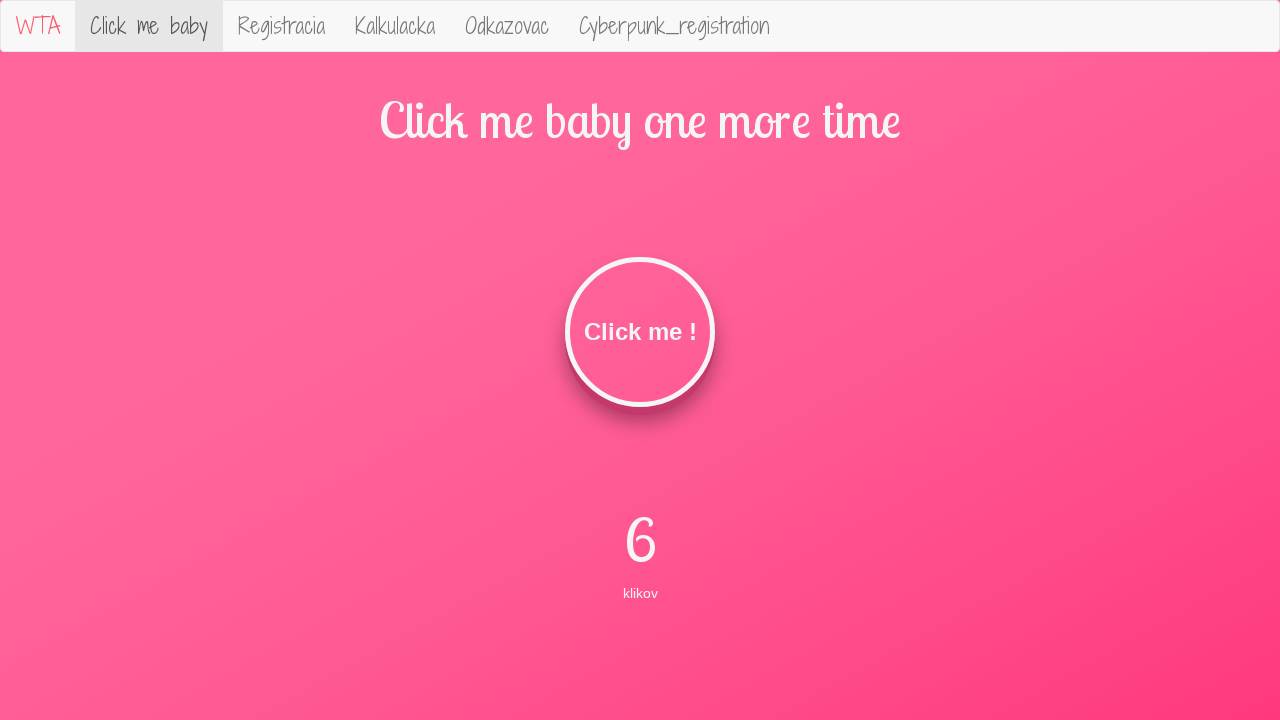

Verified click count is correct: 6
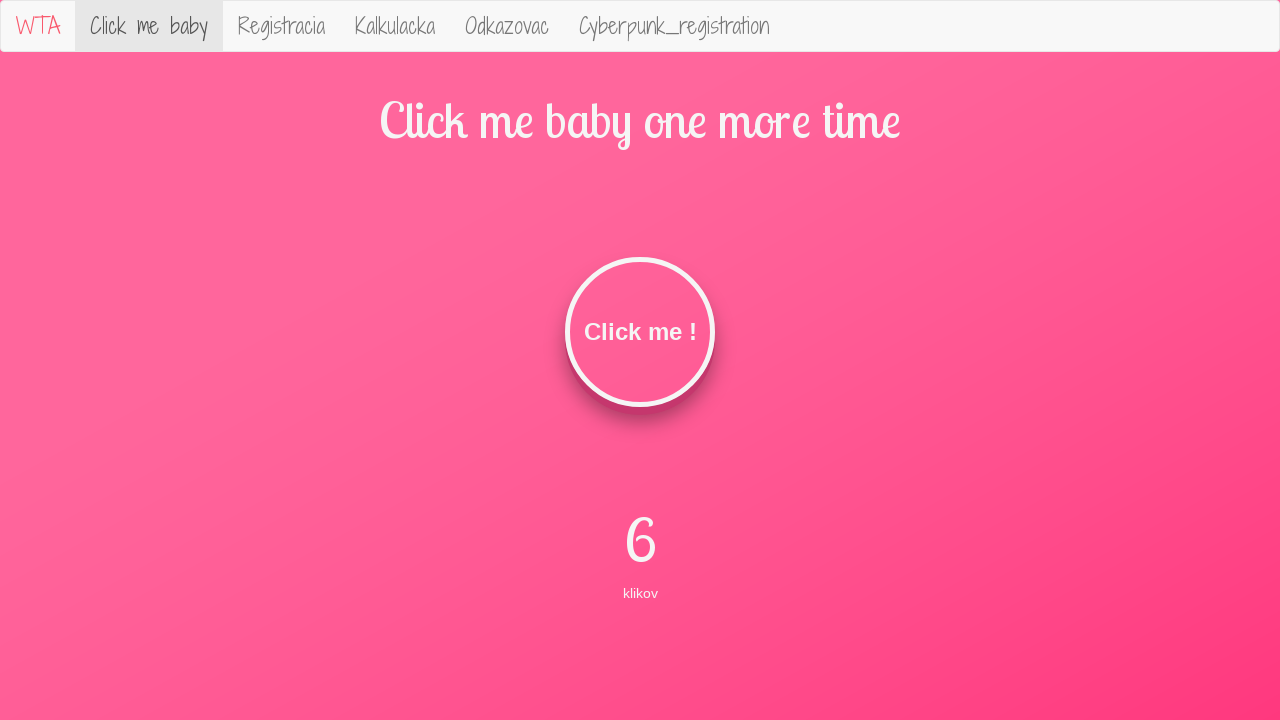

Retrieved declension text: klikov
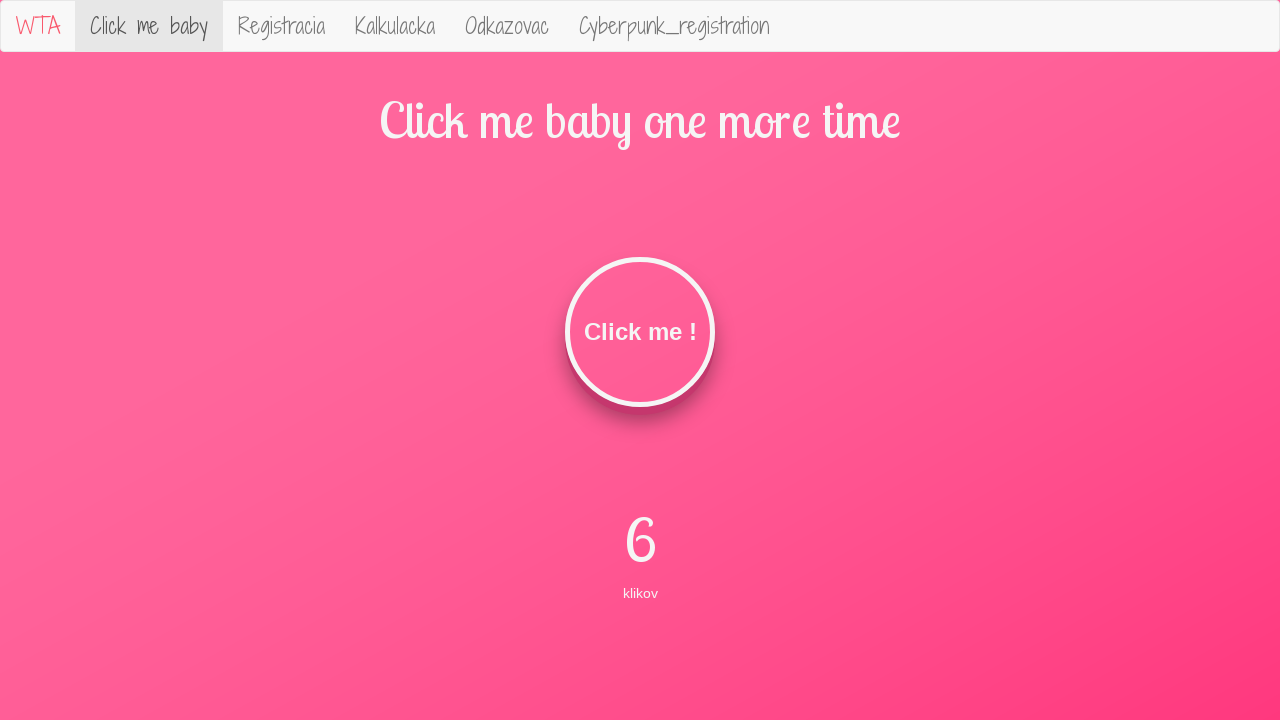

Verified Slovak declension is correct for 6 clicks: 'klikov'
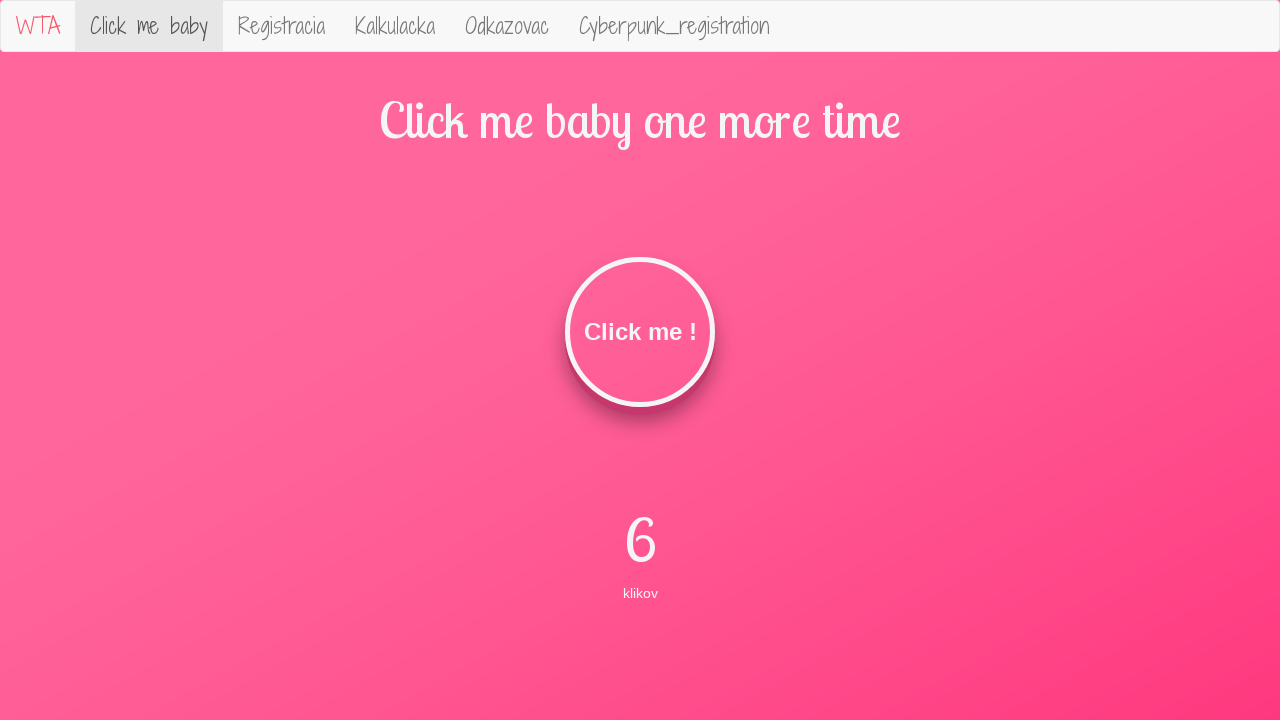

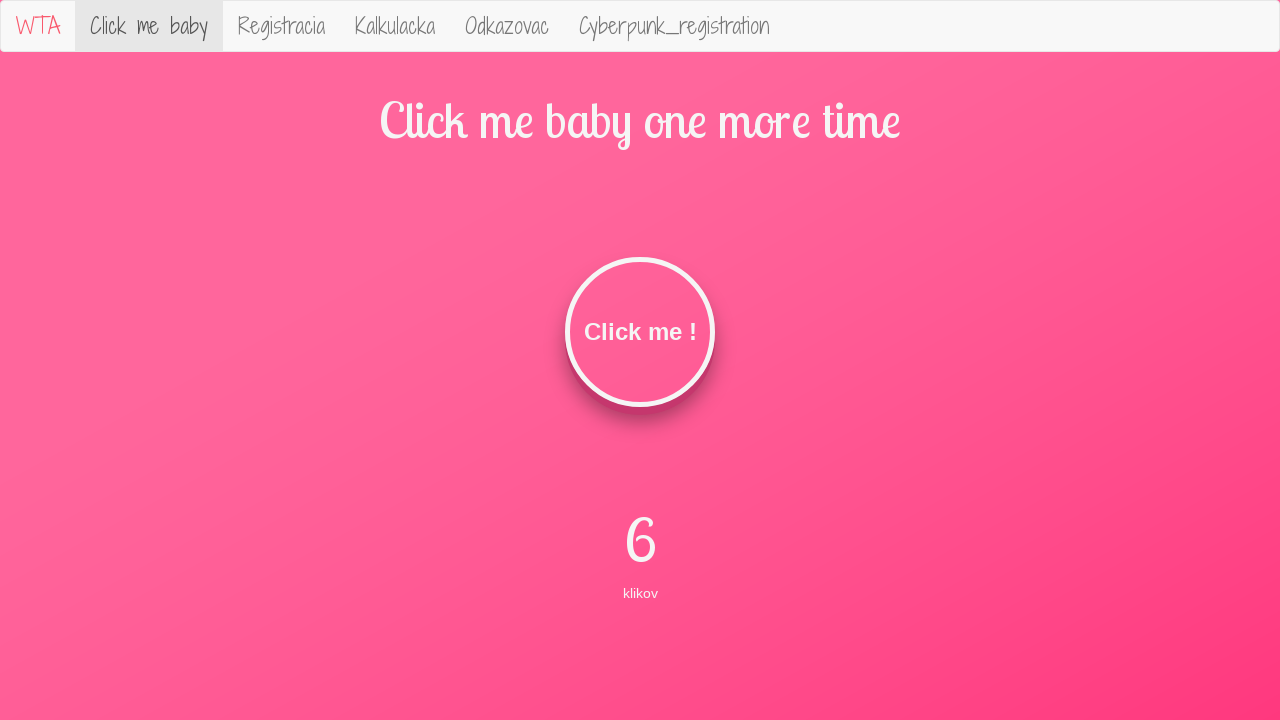